Tests marking all todo items as completed using the toggle all checkbox

Starting URL: https://demo.playwright.dev/todomvc

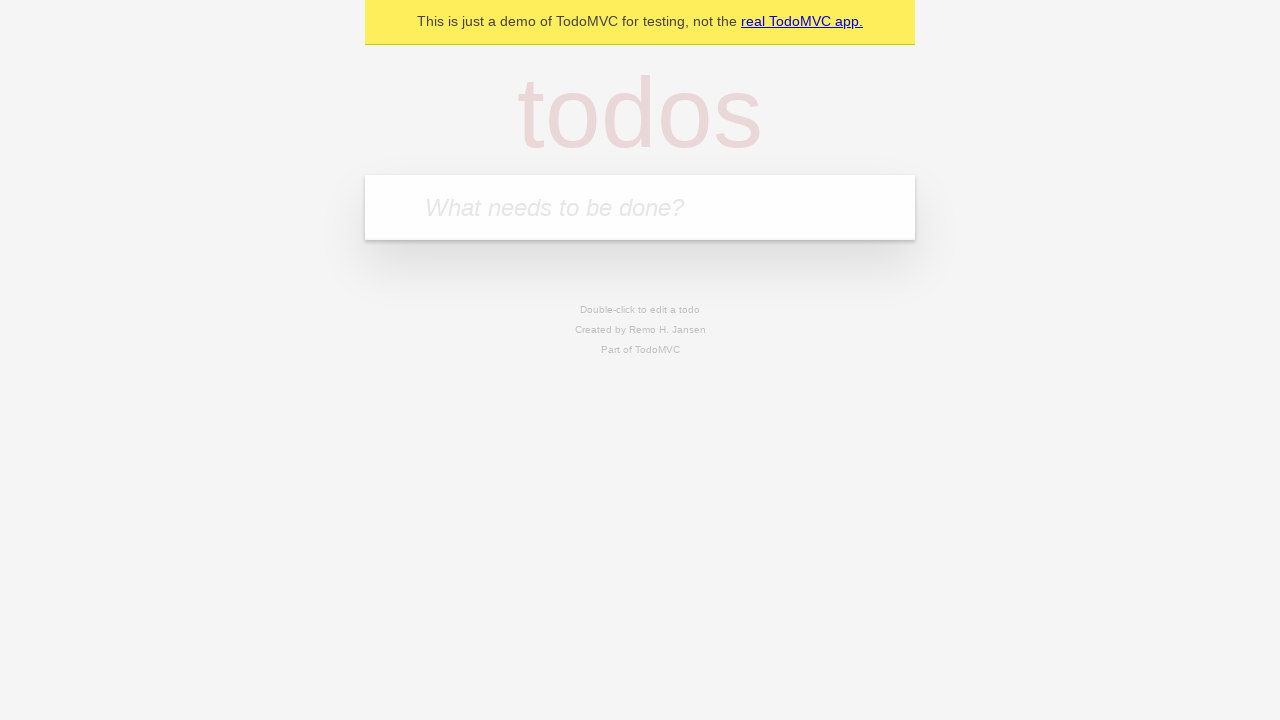

Filled todo input with 'buy some cheese' on internal:attr=[placeholder="What needs to be done?"i]
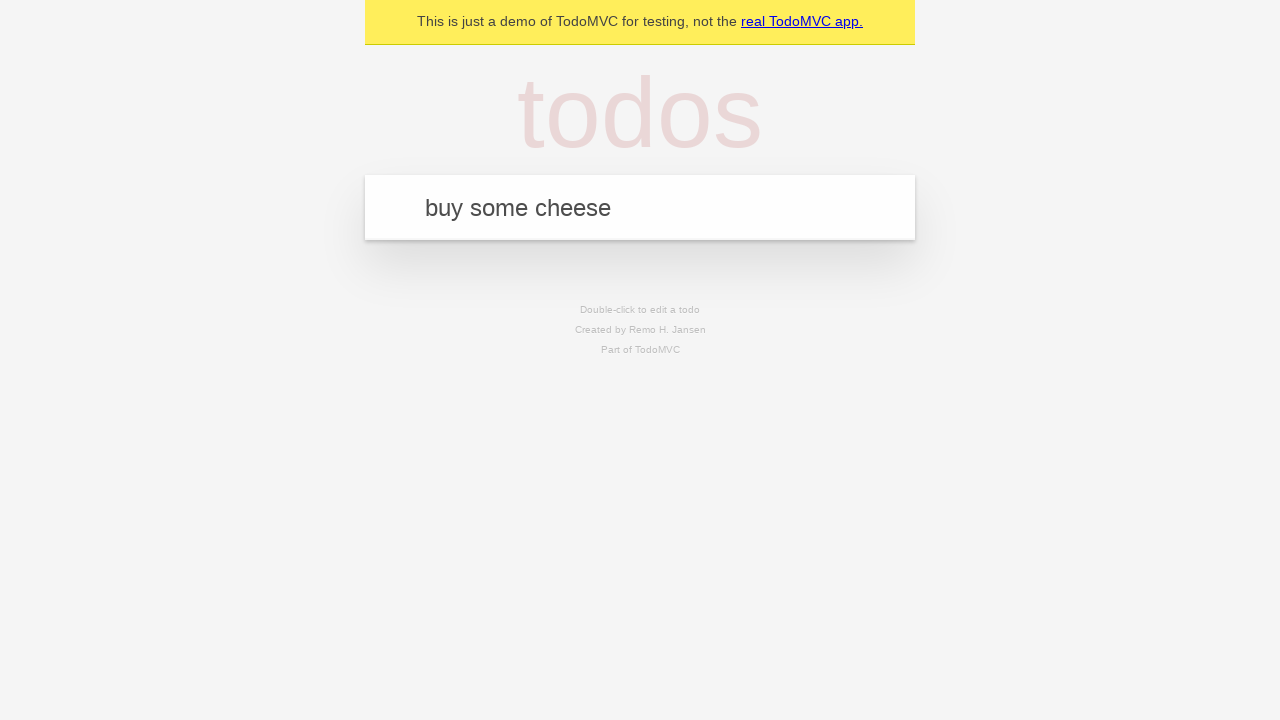

Pressed Enter to add first todo item on internal:attr=[placeholder="What needs to be done?"i]
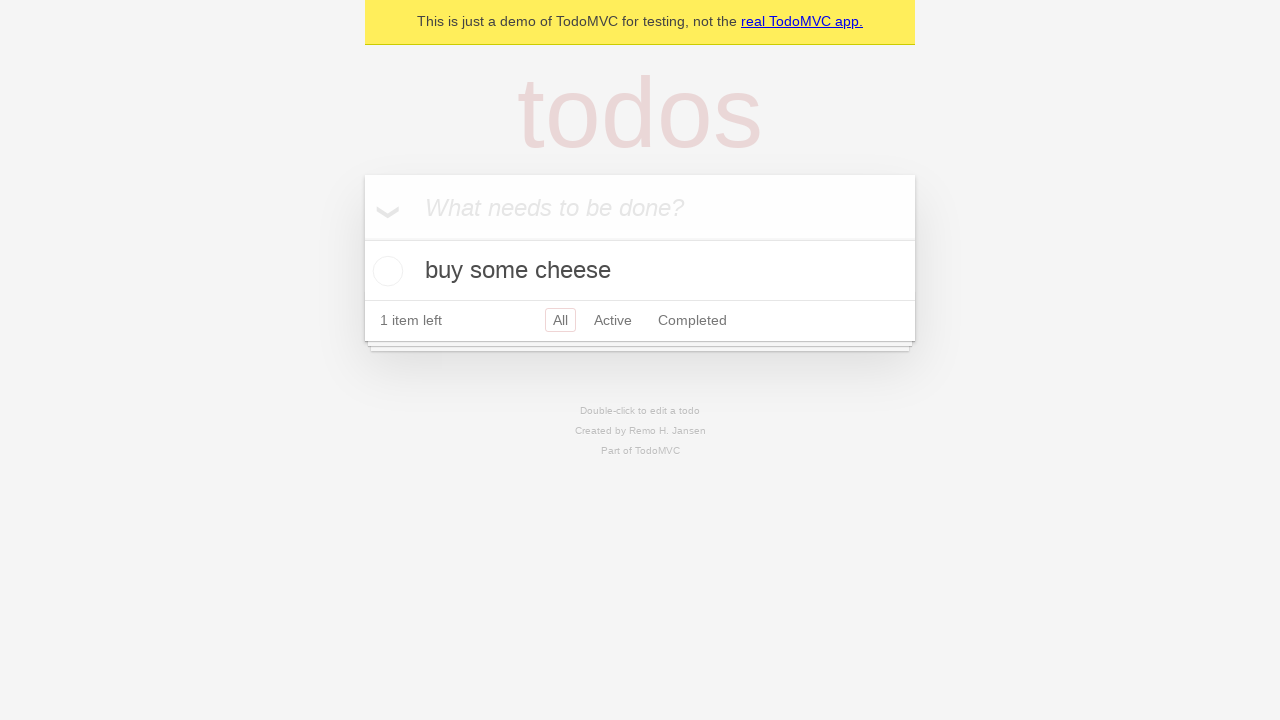

Filled todo input with 'feed the cat' on internal:attr=[placeholder="What needs to be done?"i]
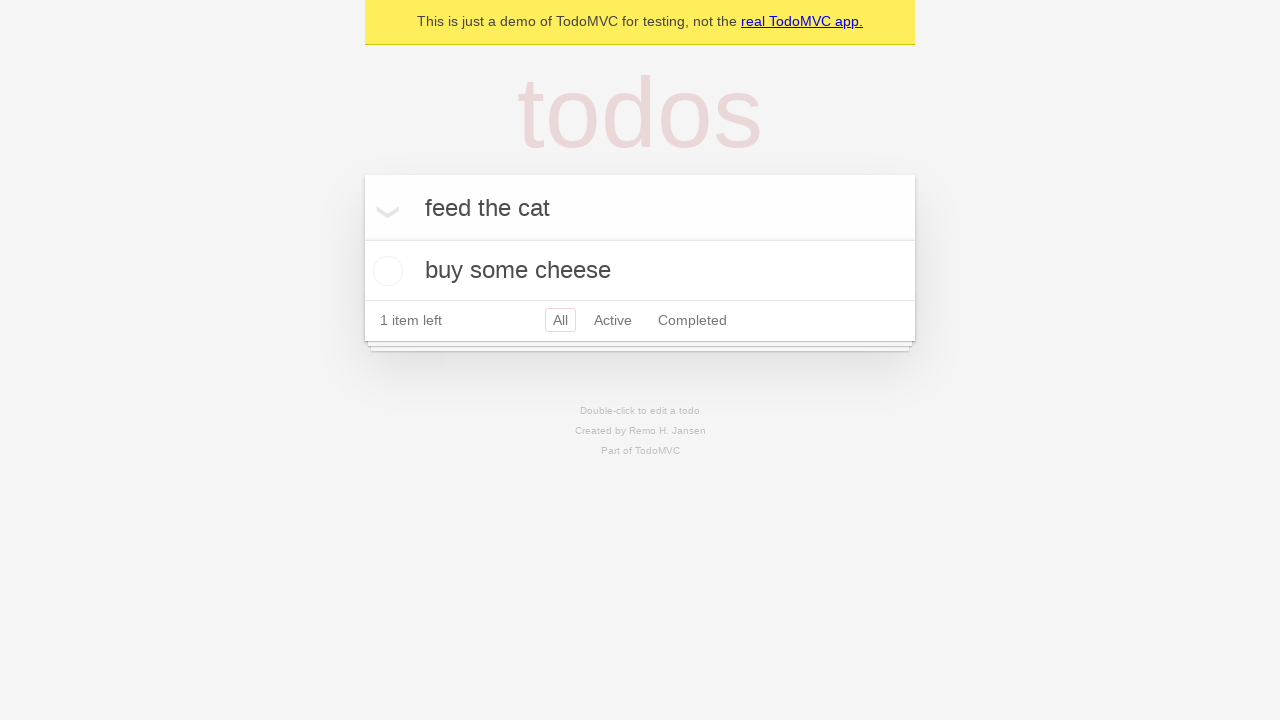

Pressed Enter to add second todo item on internal:attr=[placeholder="What needs to be done?"i]
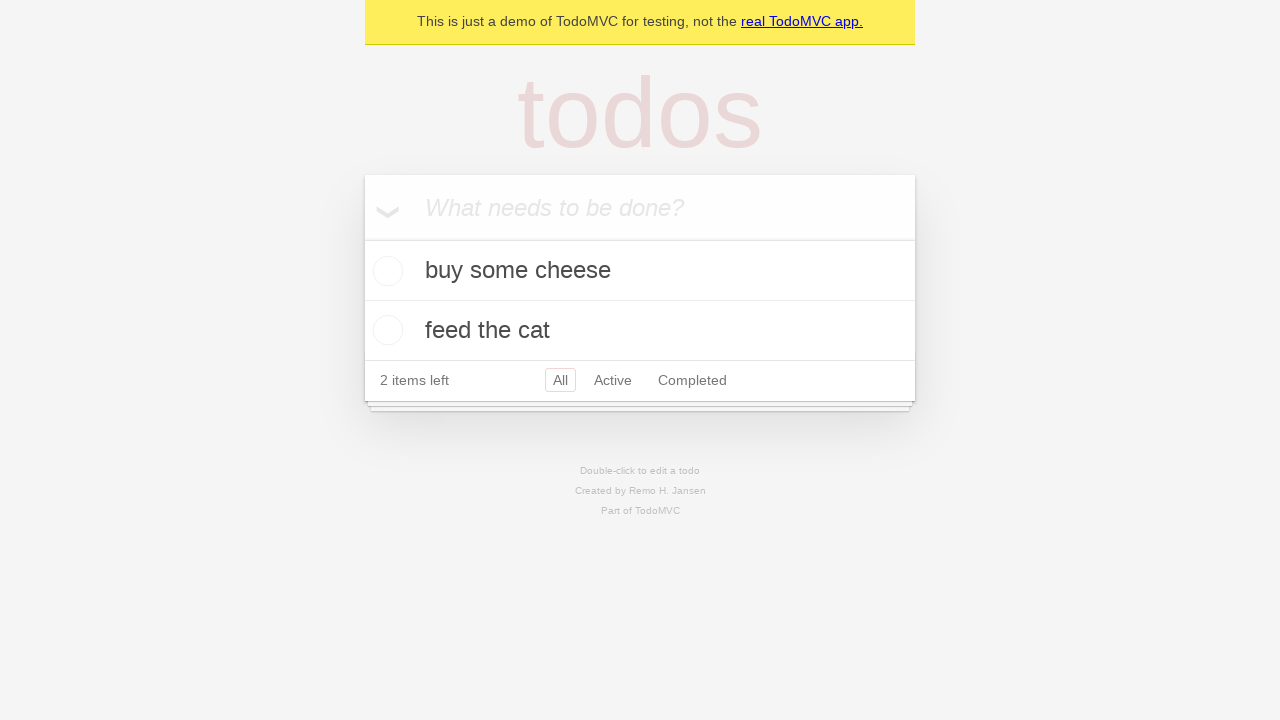

Filled todo input with 'book a doctors appointment' on internal:attr=[placeholder="What needs to be done?"i]
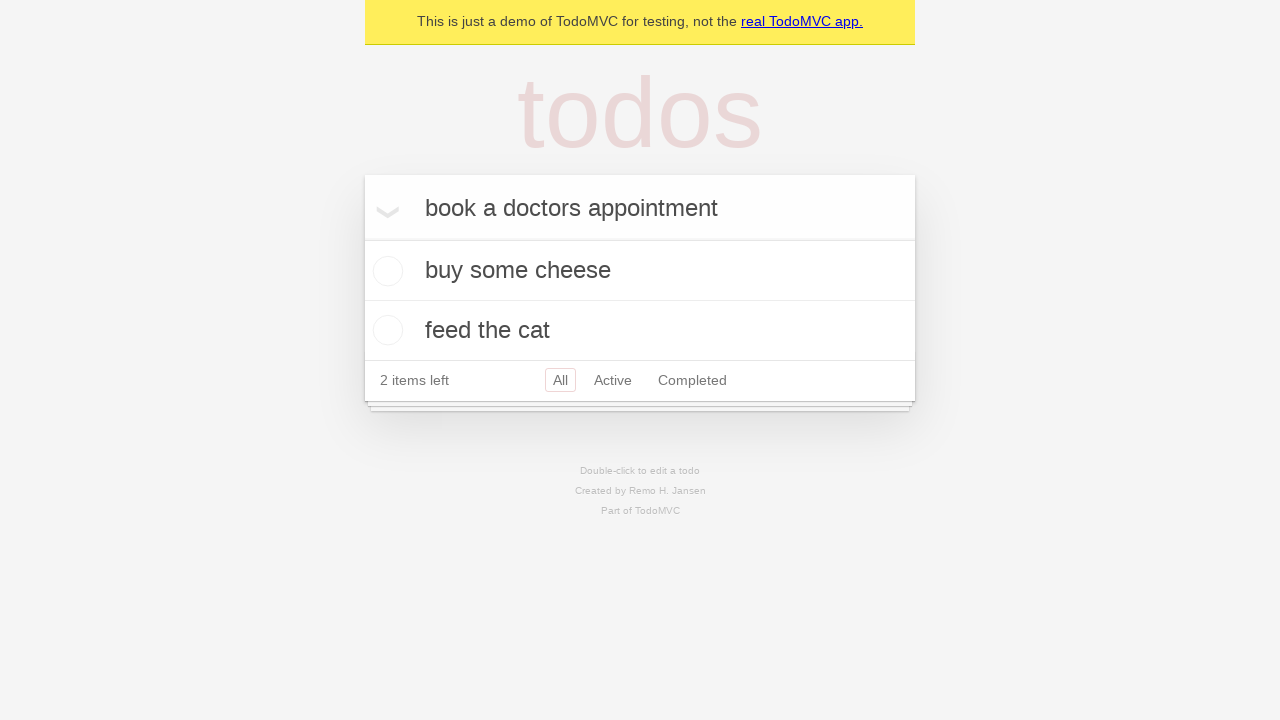

Pressed Enter to add third todo item on internal:attr=[placeholder="What needs to be done?"i]
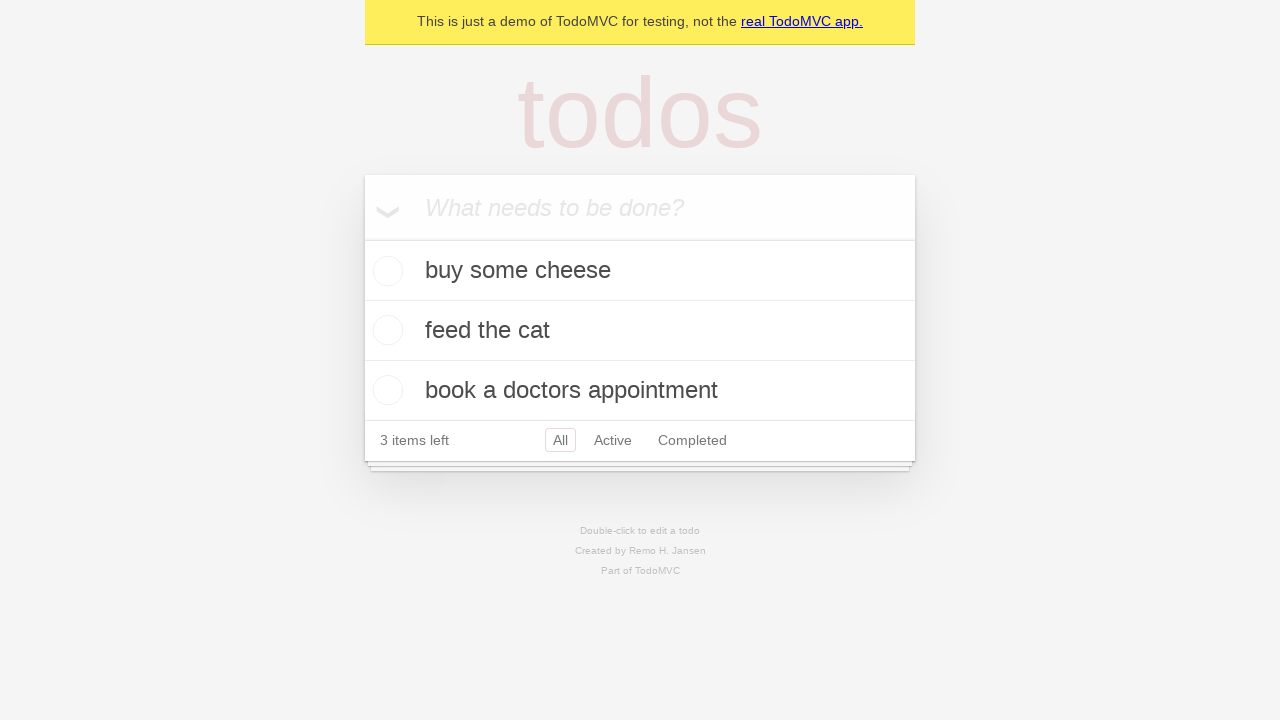

Waited for all todo items to load
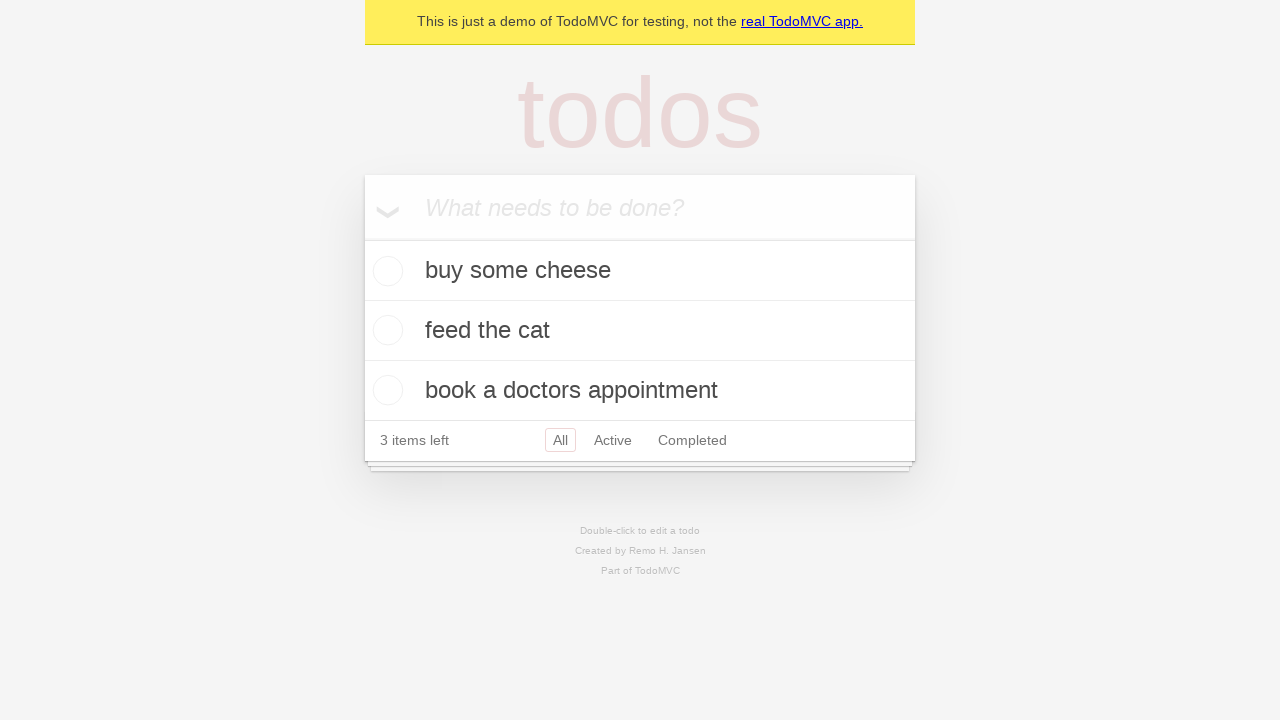

Clicked 'Mark all as complete' checkbox to complete all todo items at (362, 238) on internal:label="Mark all as complete"i
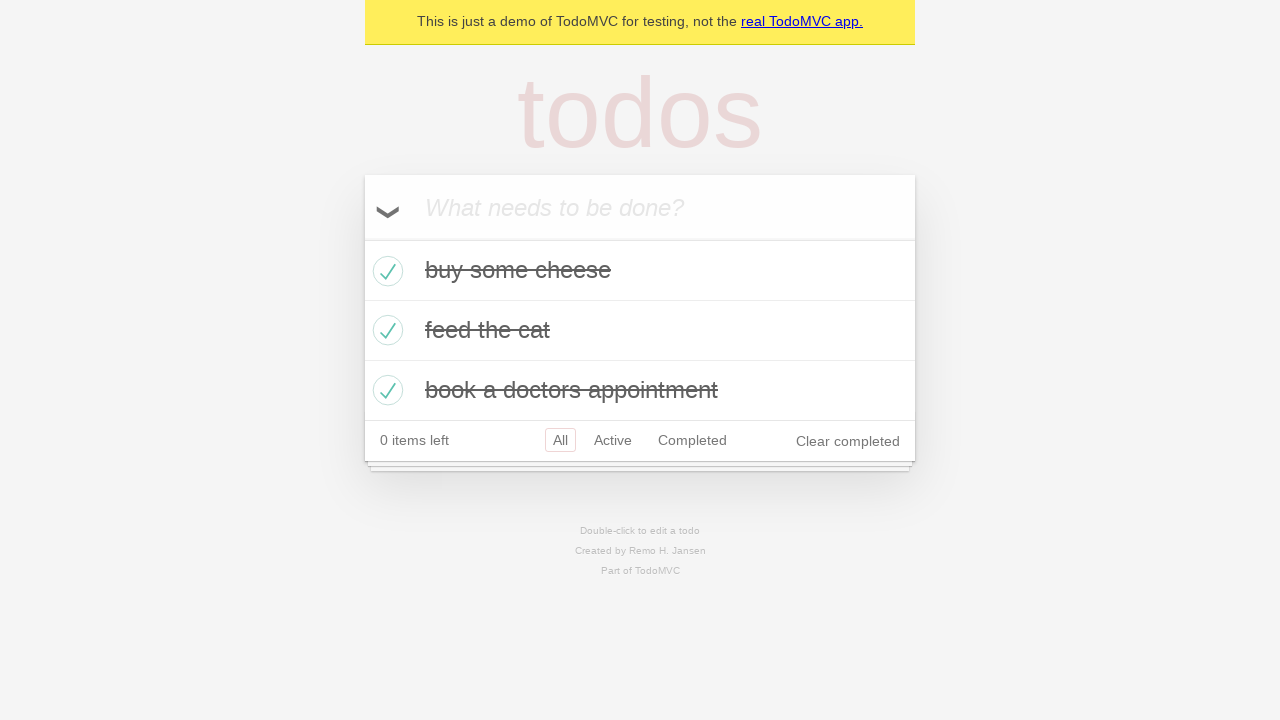

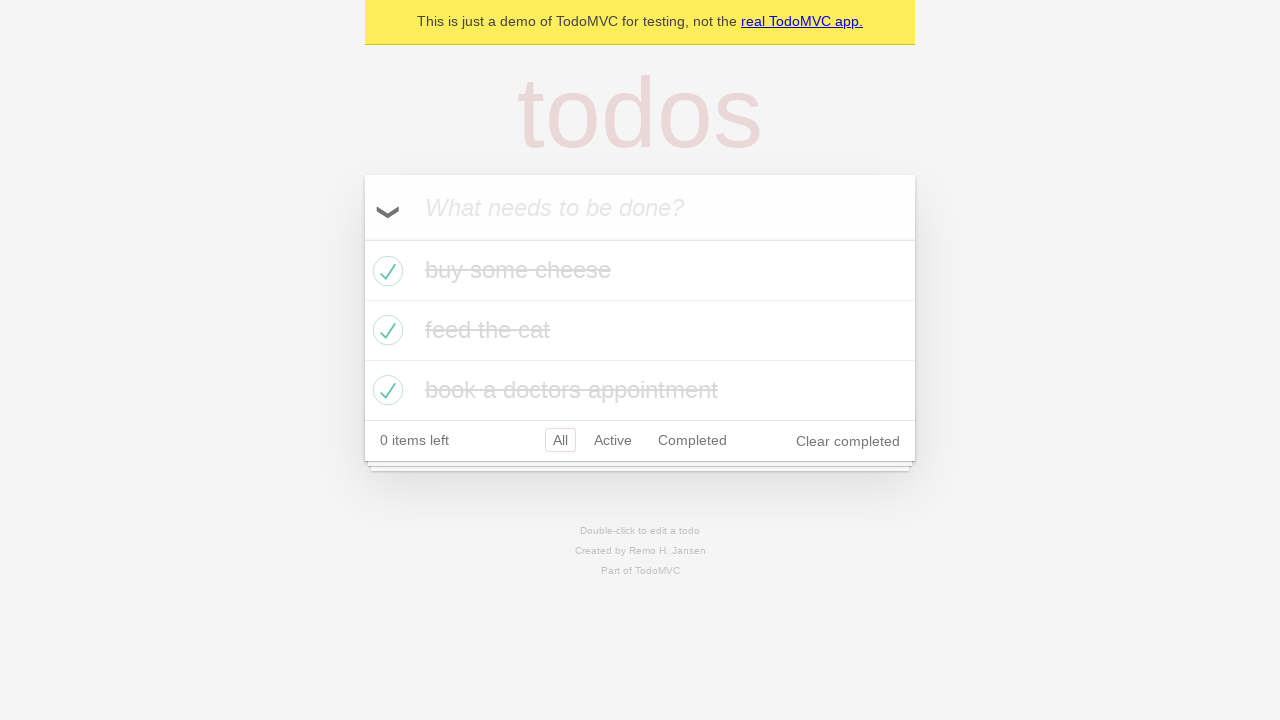